Tests successful registration by filling all required fields (first name, last name, email, phone, address) and submitting the form, then verifying navigation to the result page.

Starting URL: https://suninjuly.github.io/registration1.html

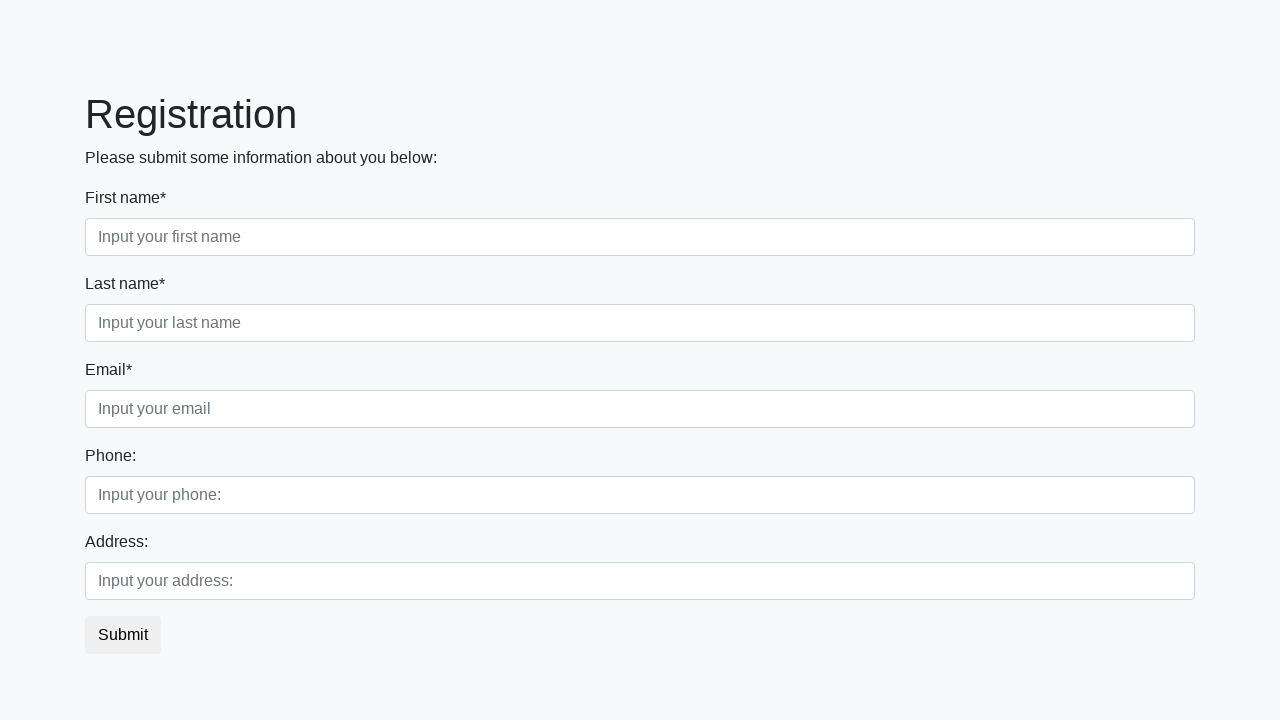

Filled first name field with 'Andrey' on .first_block .form-control.first
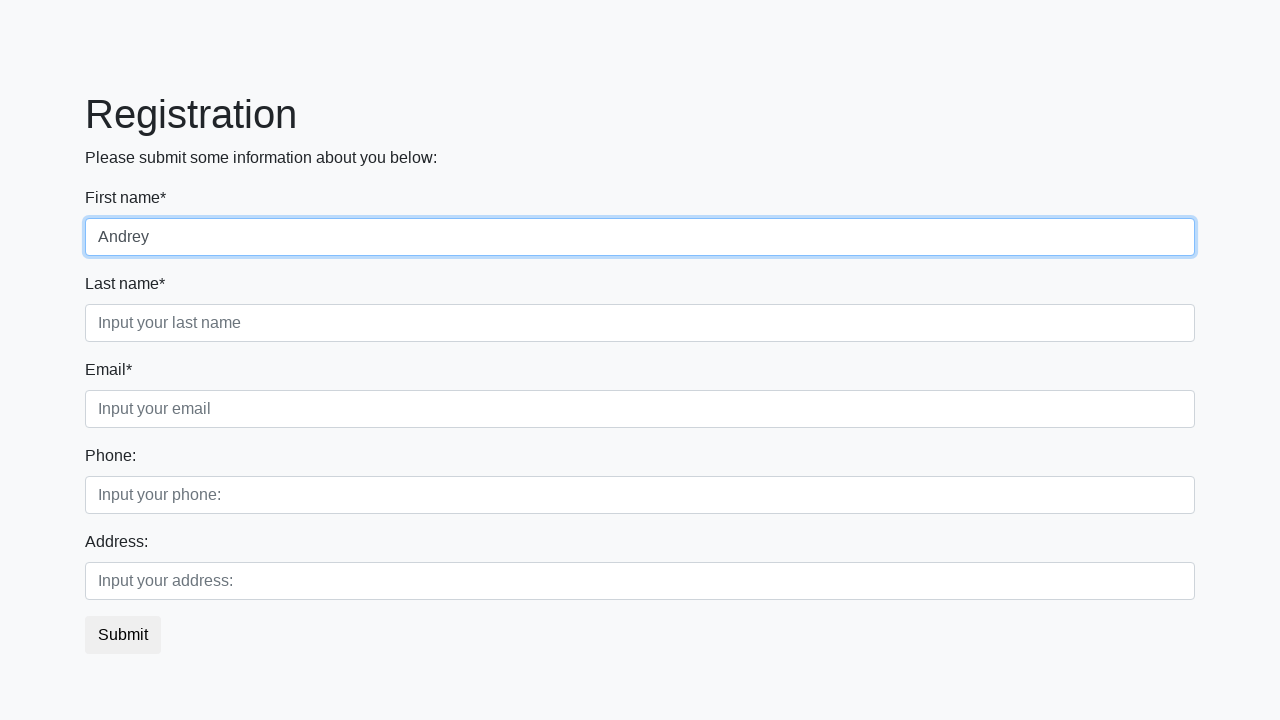

Filled last name field with 'Andreev' on .first_block .form-control.second
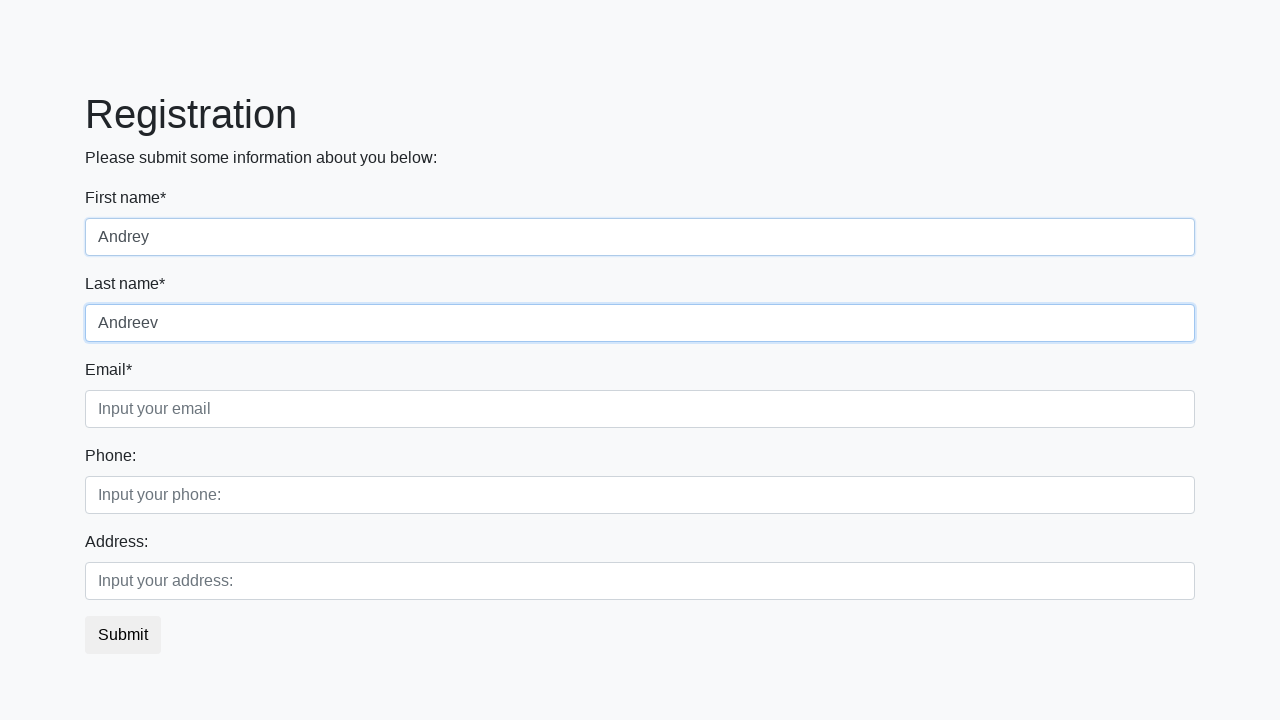

Filled email field with 'asd@gmail.com' on .first_block .form-control.third
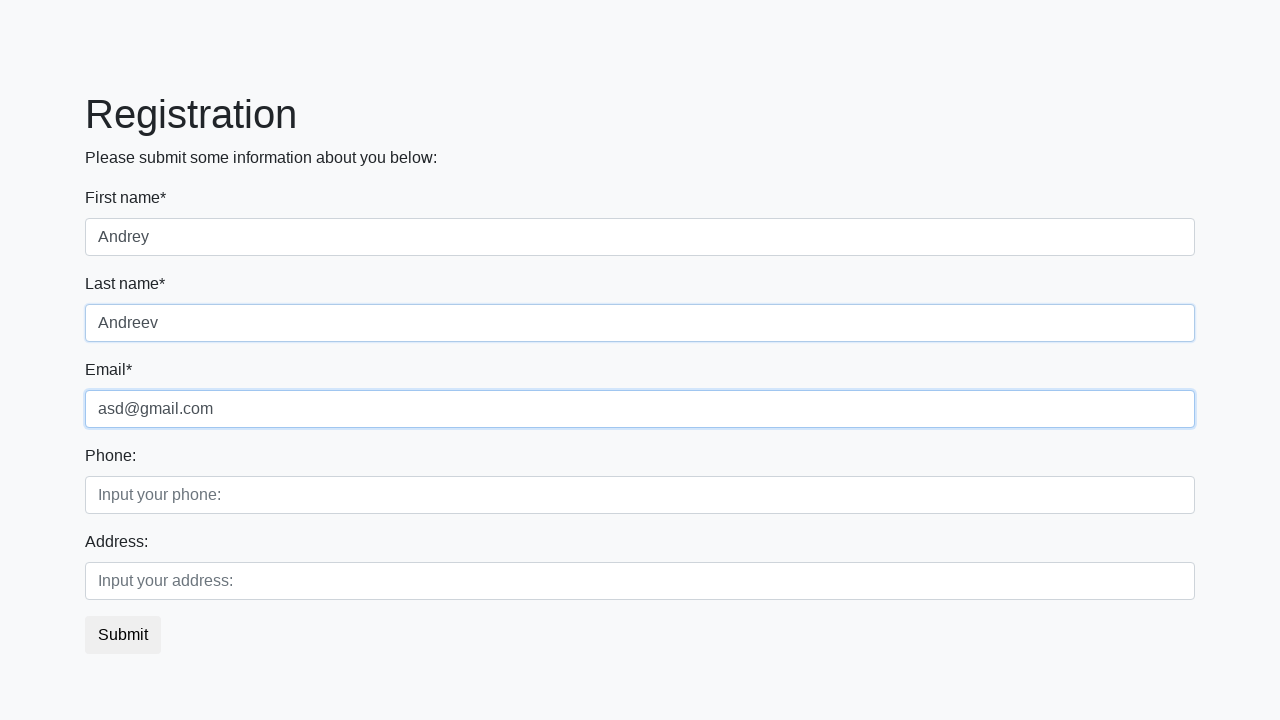

Filled phone number field with '+91123456789' on [placeholder='Input your phone:']
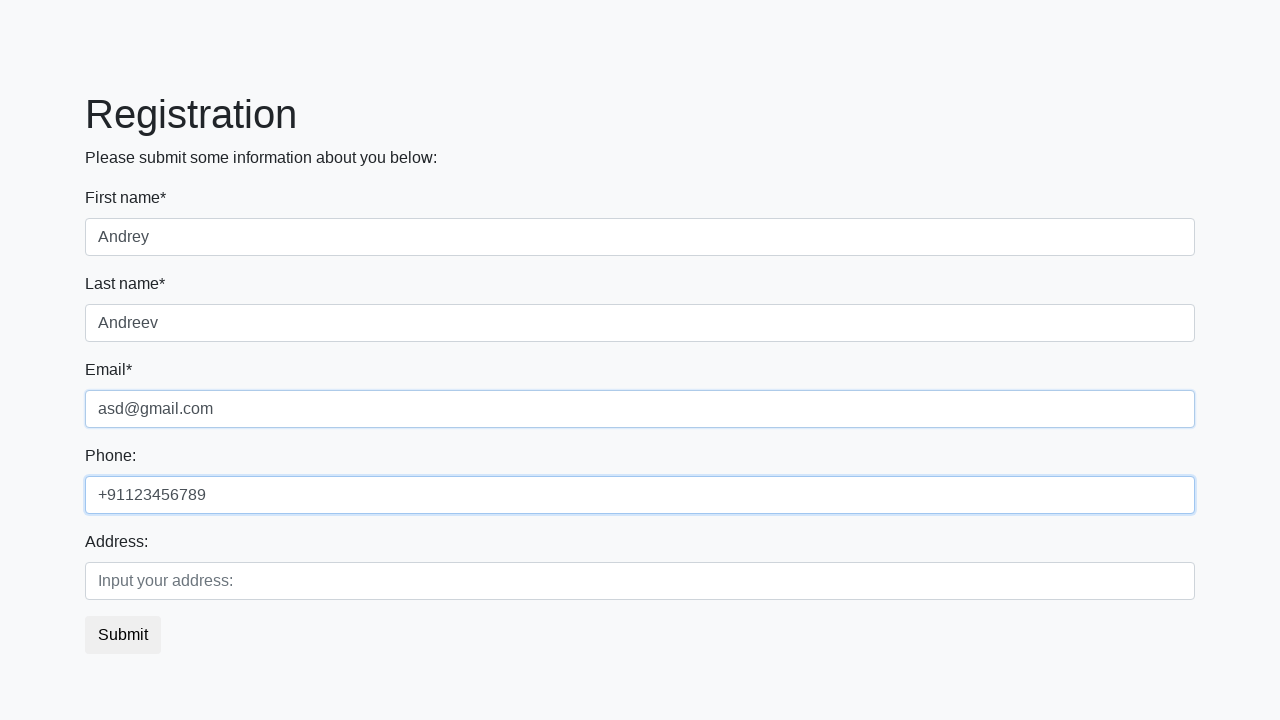

Filled address field with 'New York' on [placeholder='Input your address:']
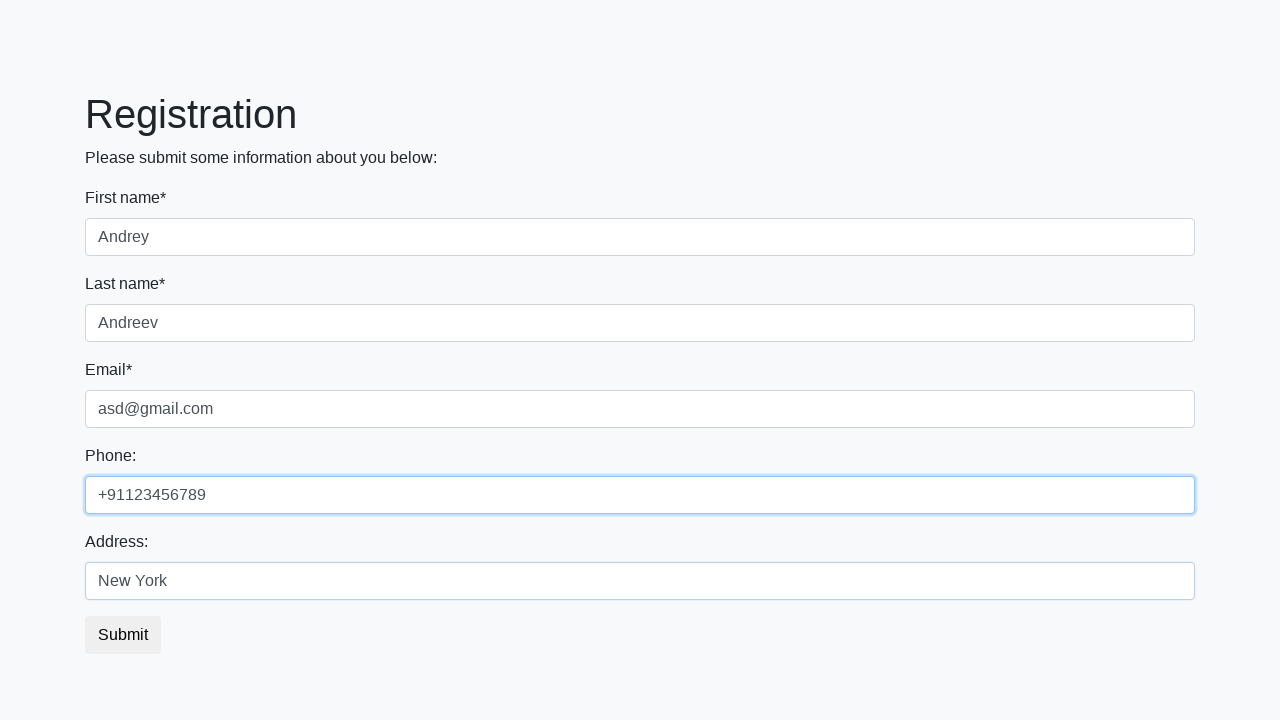

Clicked submit button to register at (123, 635) on .btn
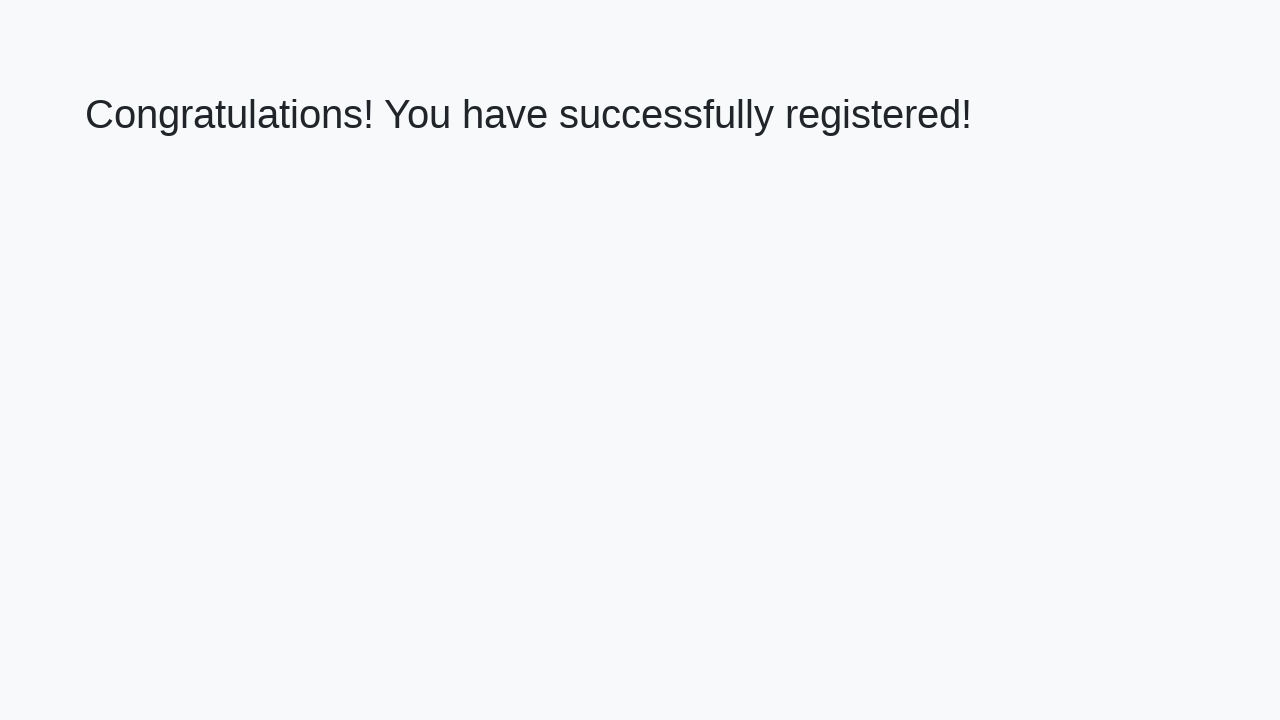

Successfully navigated to registration result page
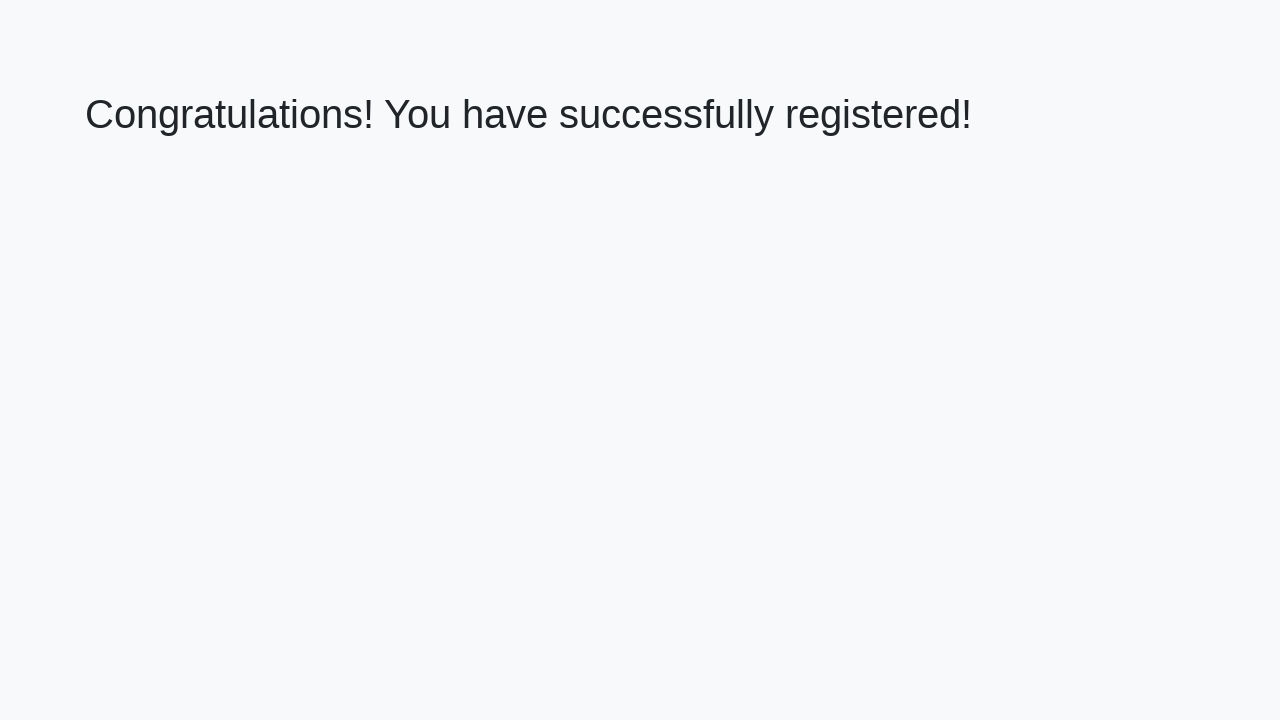

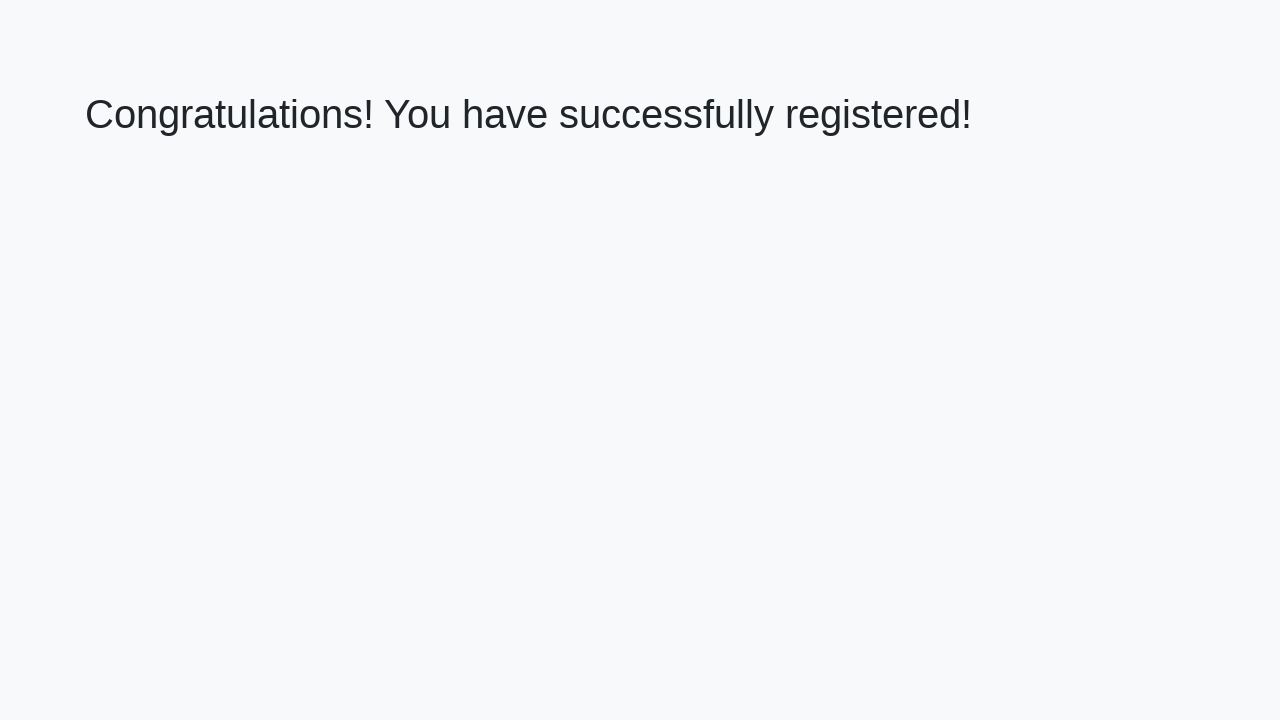